Tests navigation to a product category and clicking on a product to view details and add to cart button

Starting URL: https://www.demoblaze.com

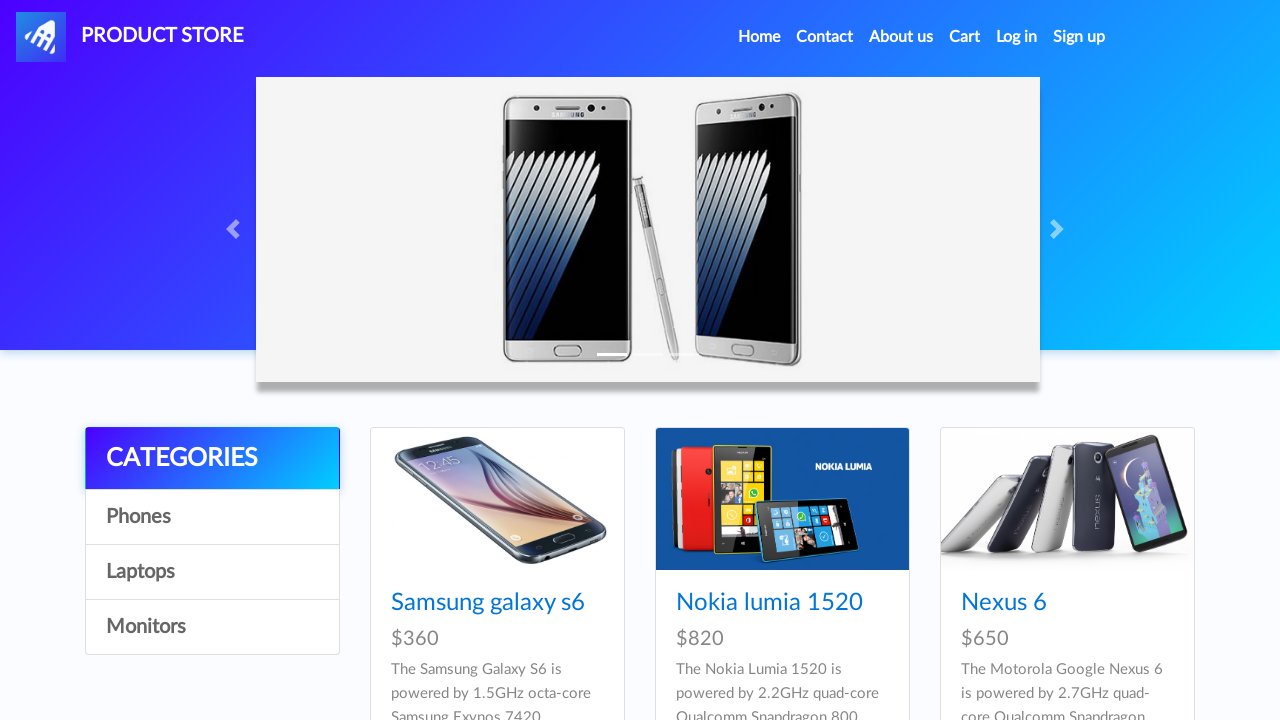

Clicked on product category (4th navigation link) at (212, 627) on div.list-group a:nth-child(4)
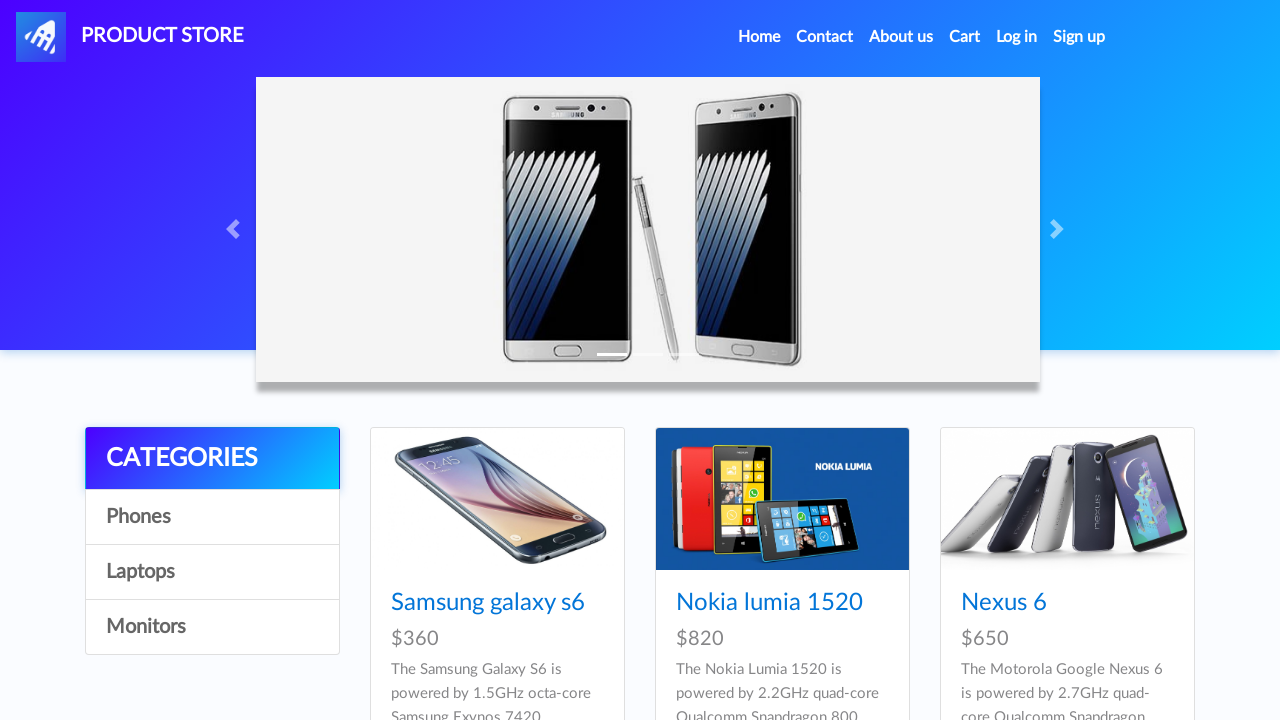

Waited for products to load
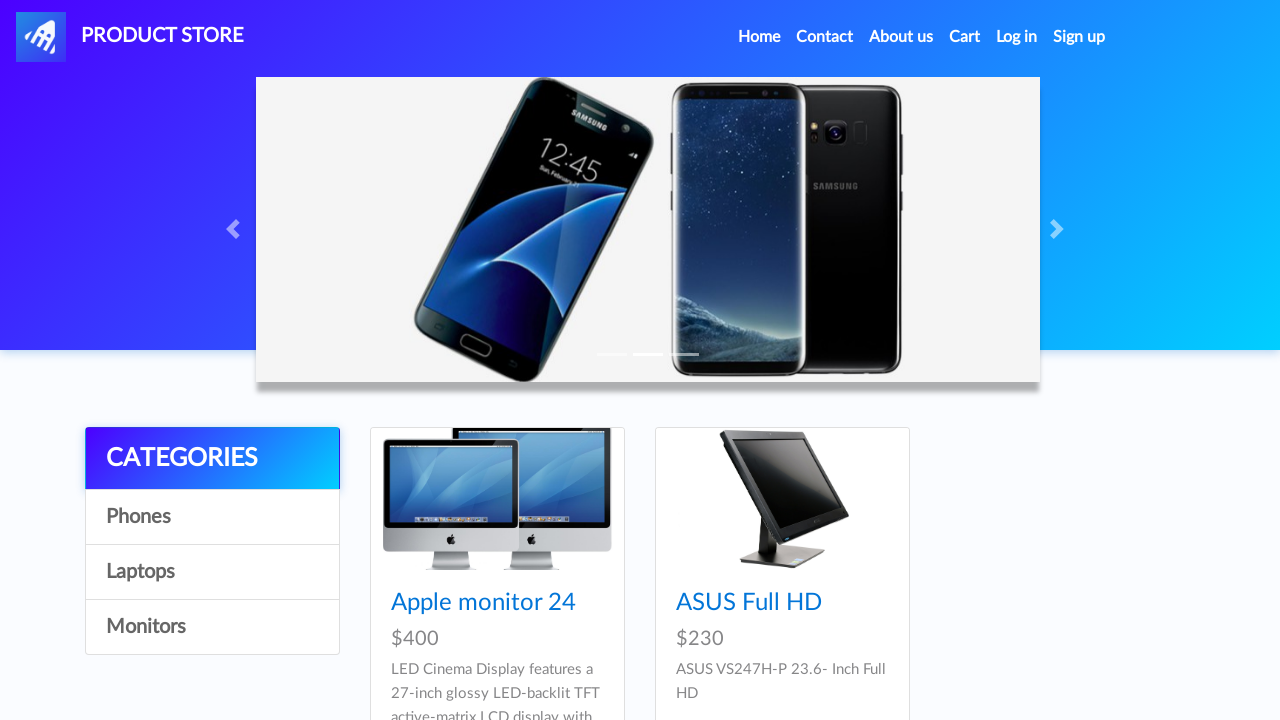

Clicked on first product to view details at (484, 603) on div.card h4.card-title a
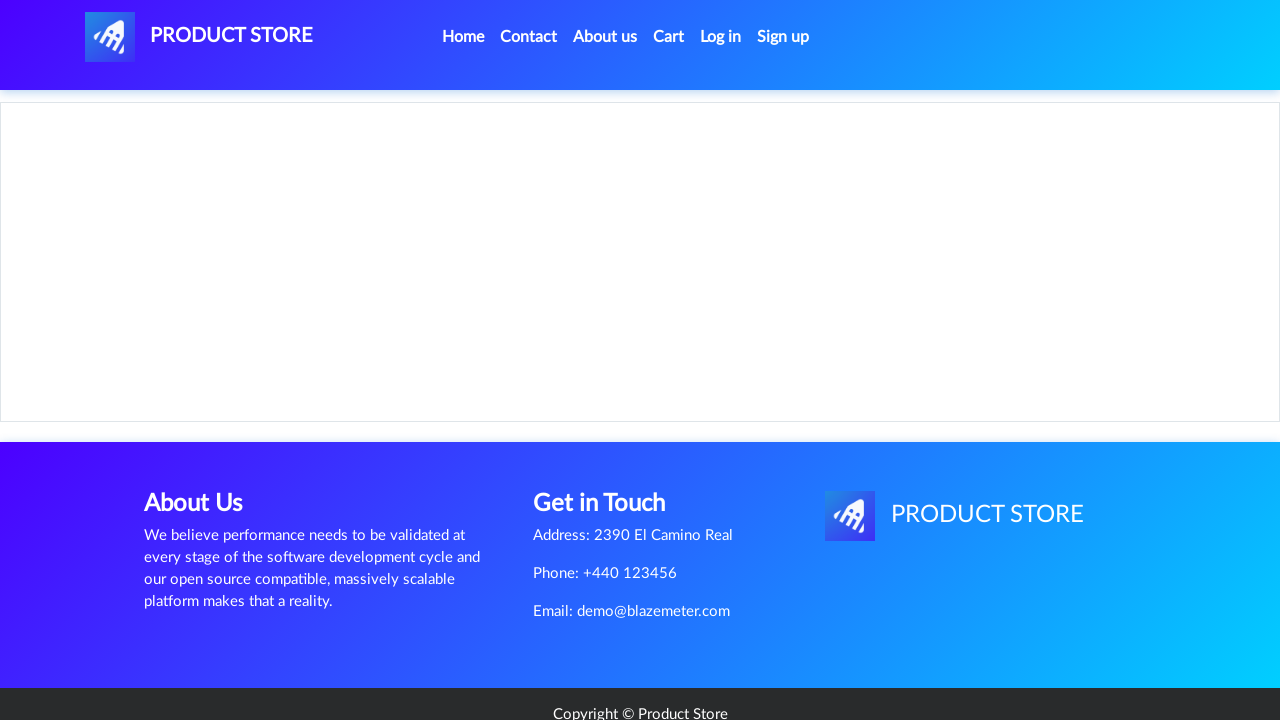

Product details page loaded with Add to cart button visible
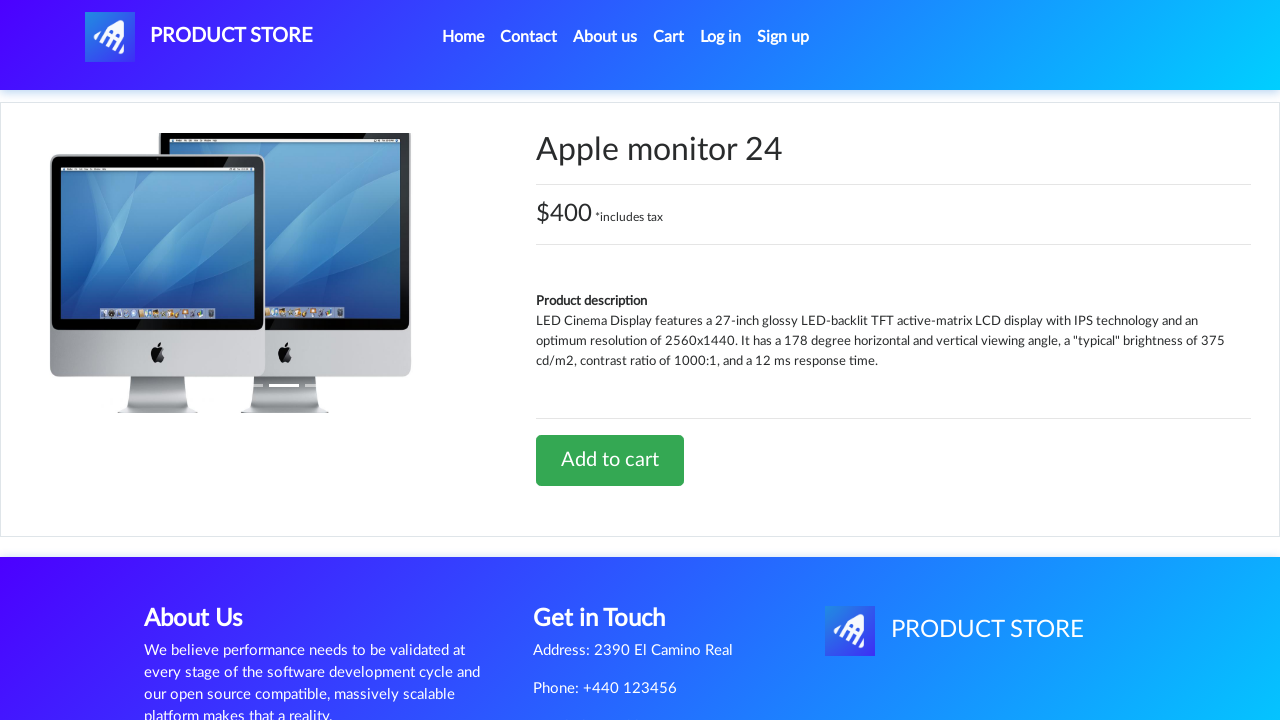

Clicked Add to cart button at (610, 460) on a.btn-success:has-text('Add to cart')
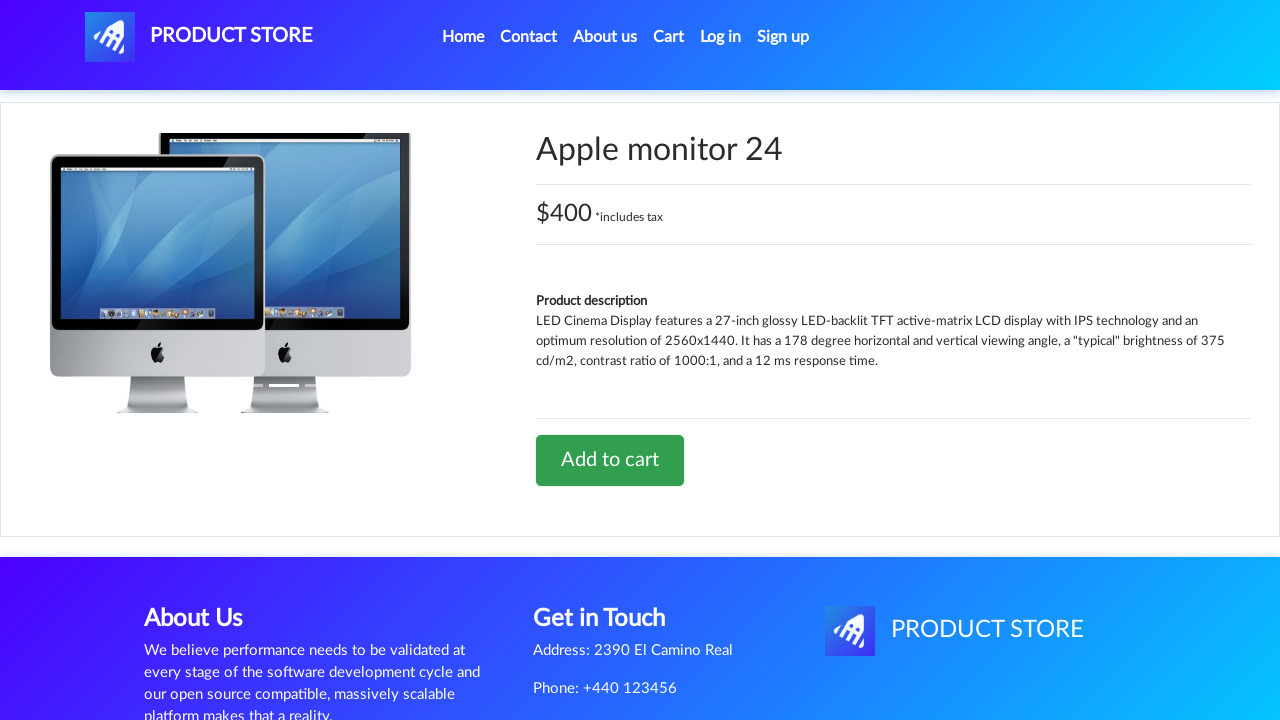

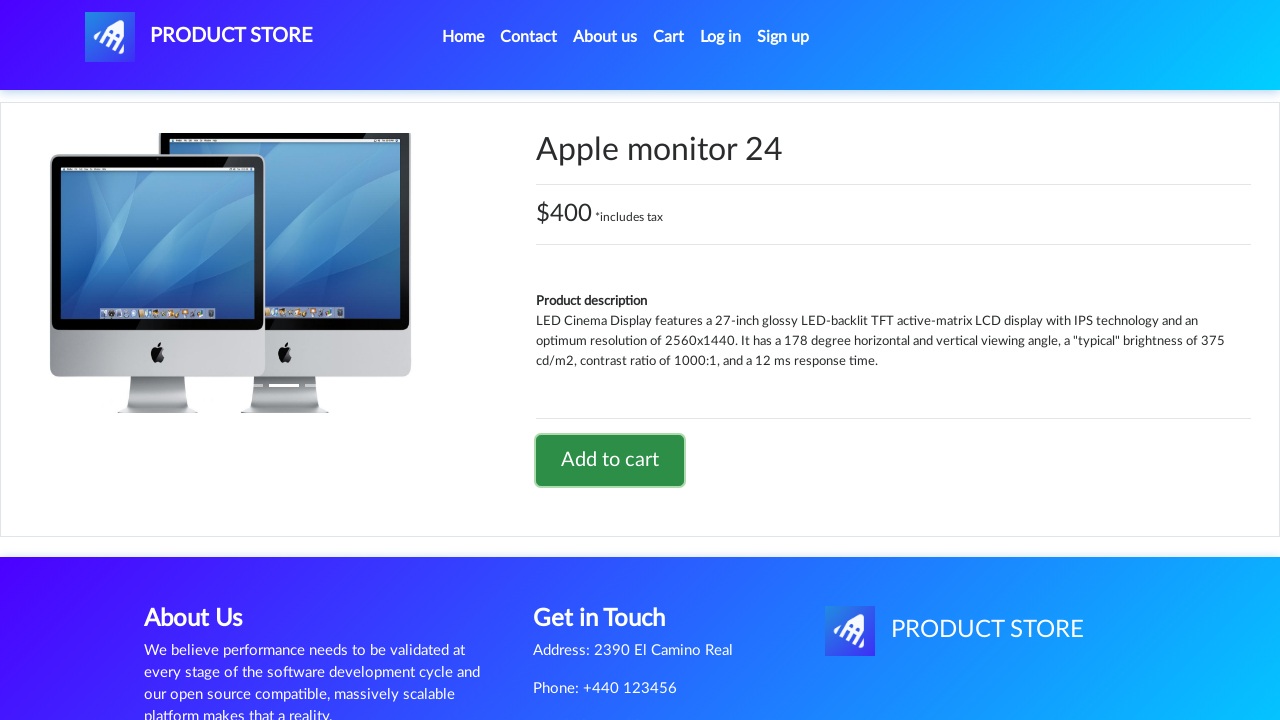